Tests a registration form by filling in first name, last name, and email fields, then submitting the form and verifying the success message

Starting URL: http://suninjuly.github.io/registration1.html

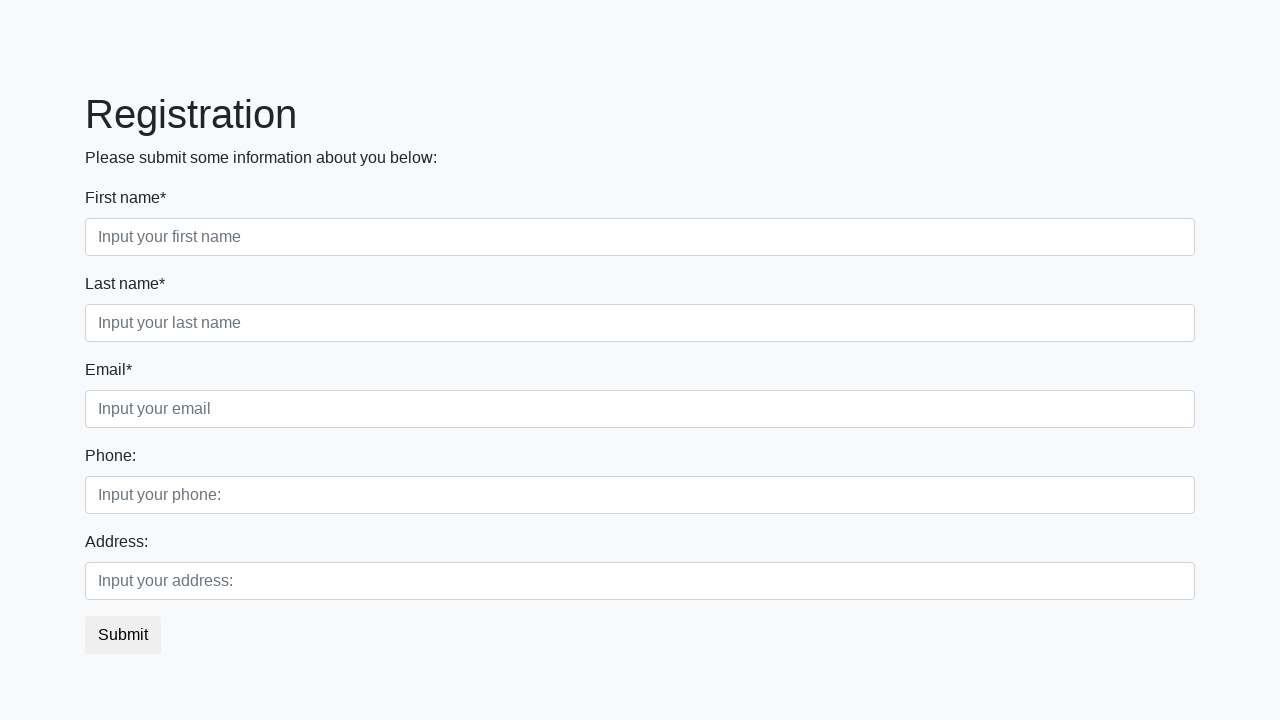

Filled first name field with 'Ivan' on div.first_block div.first_class input.first
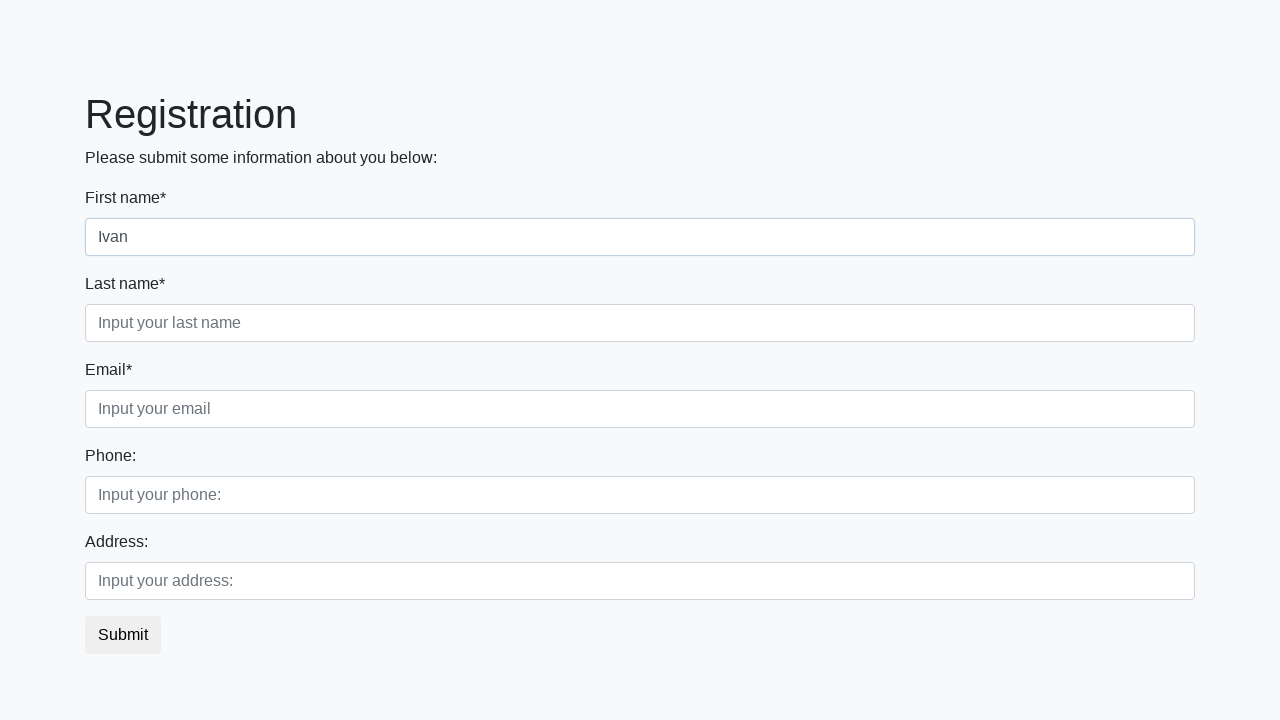

Filled last name field with 'Petrov' on div.first_block div.second_class input.second
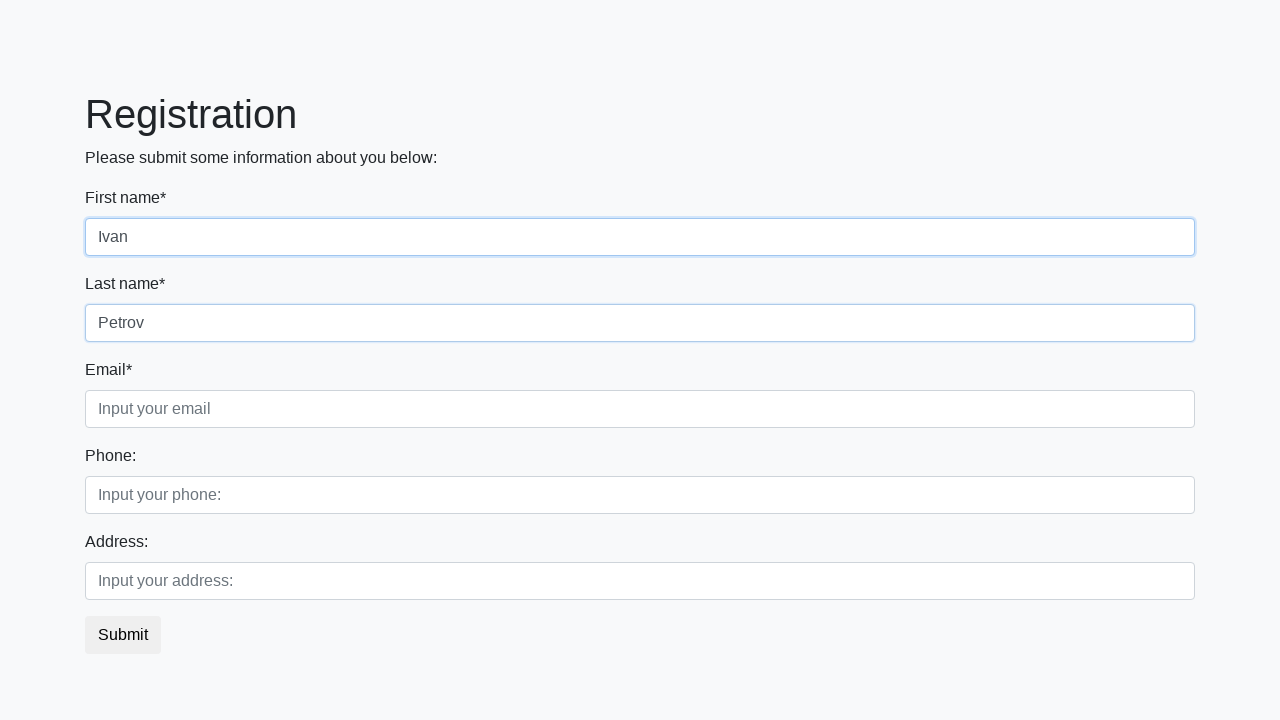

Filled email field with 'ivan.petrov@ttt.ru' on div.first_block div.third_class input.third
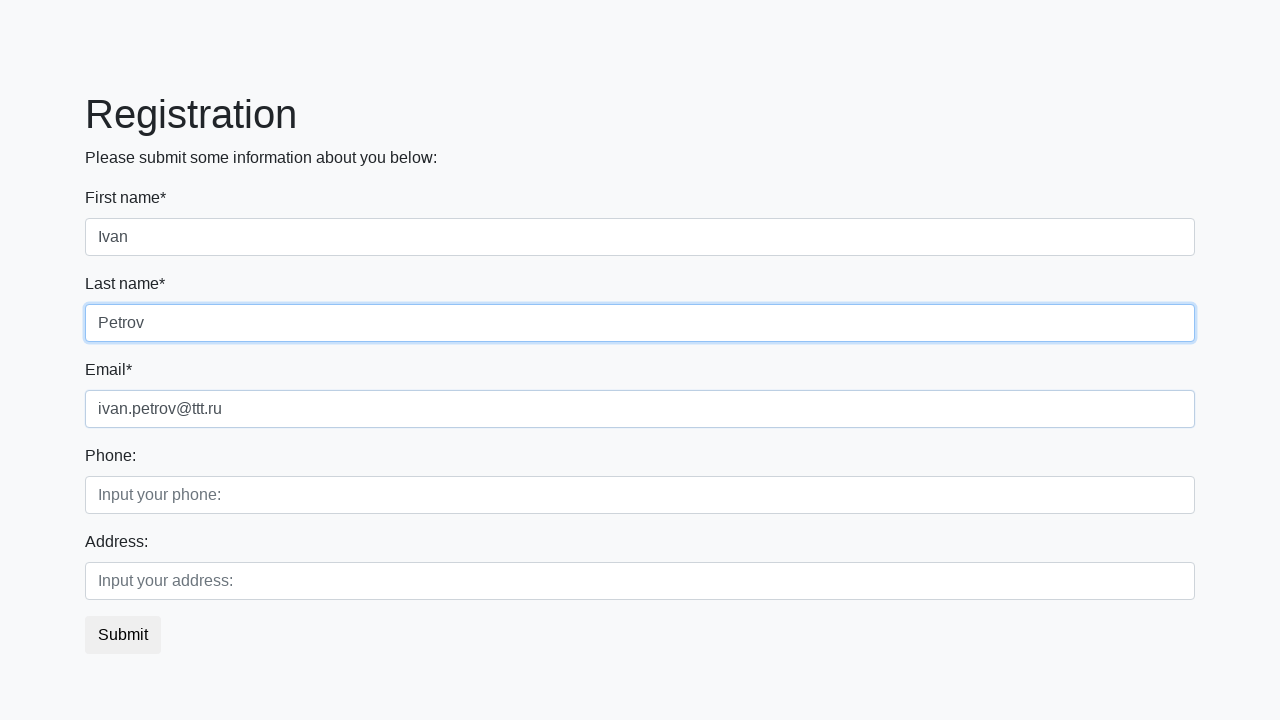

Clicked submit button to register at (123, 635) on button.btn
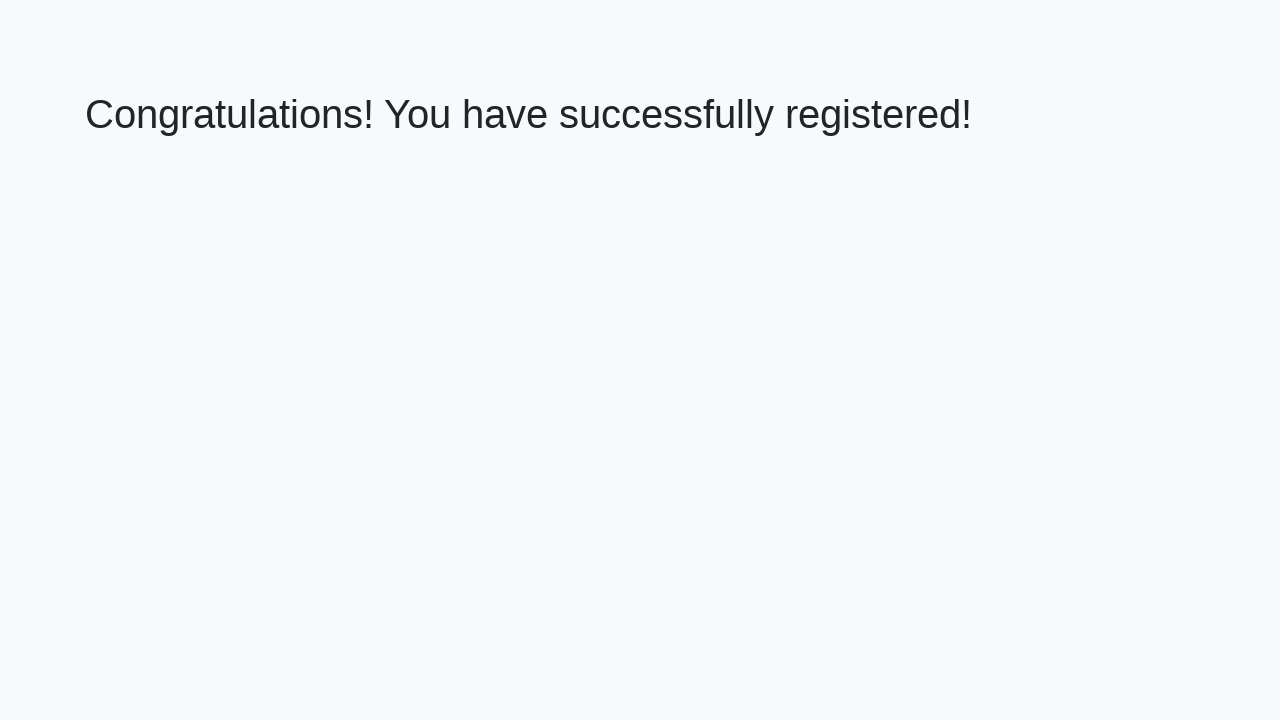

Success message appeared on page
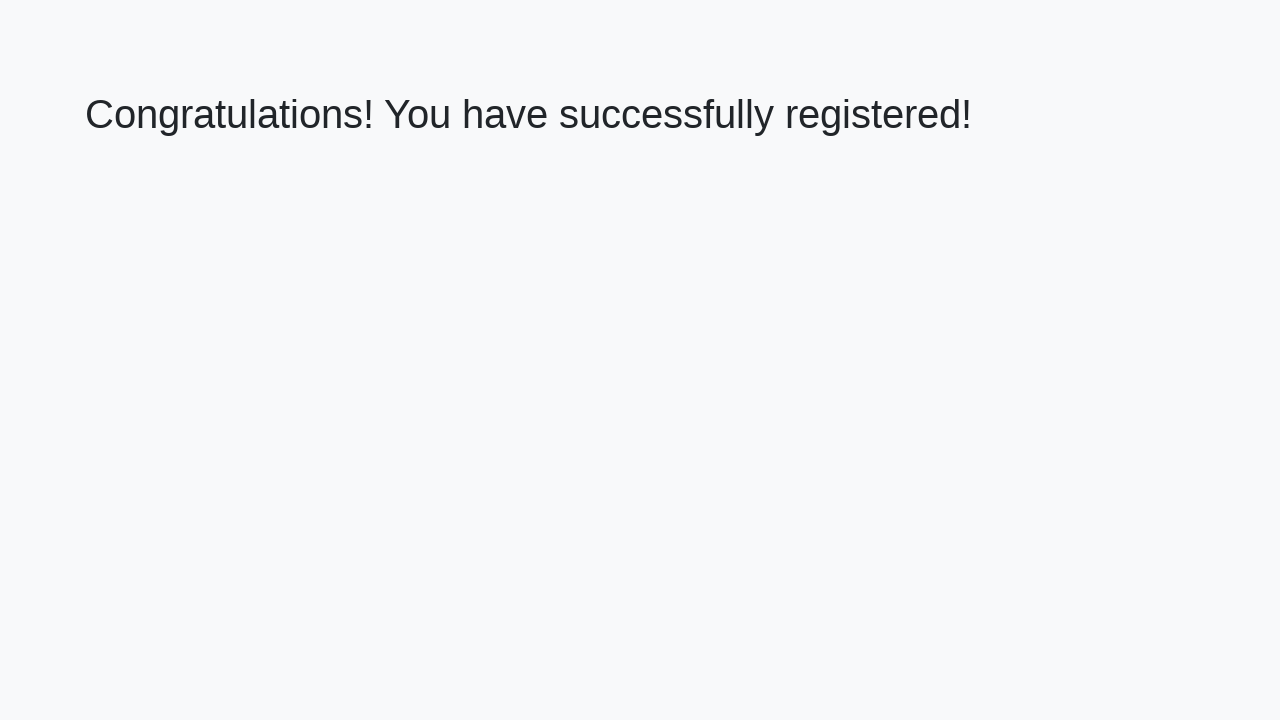

Retrieved success message text: 'Congratulations! You have successfully registered!'
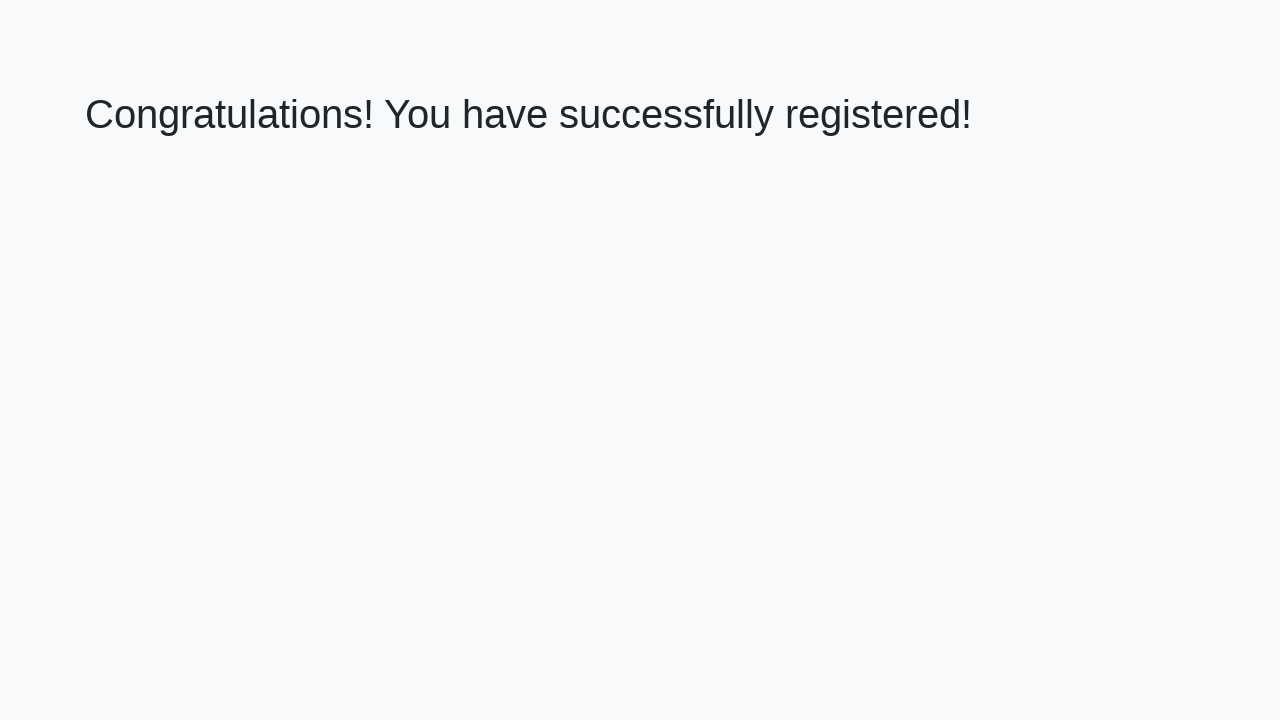

Verified success message matches expected text
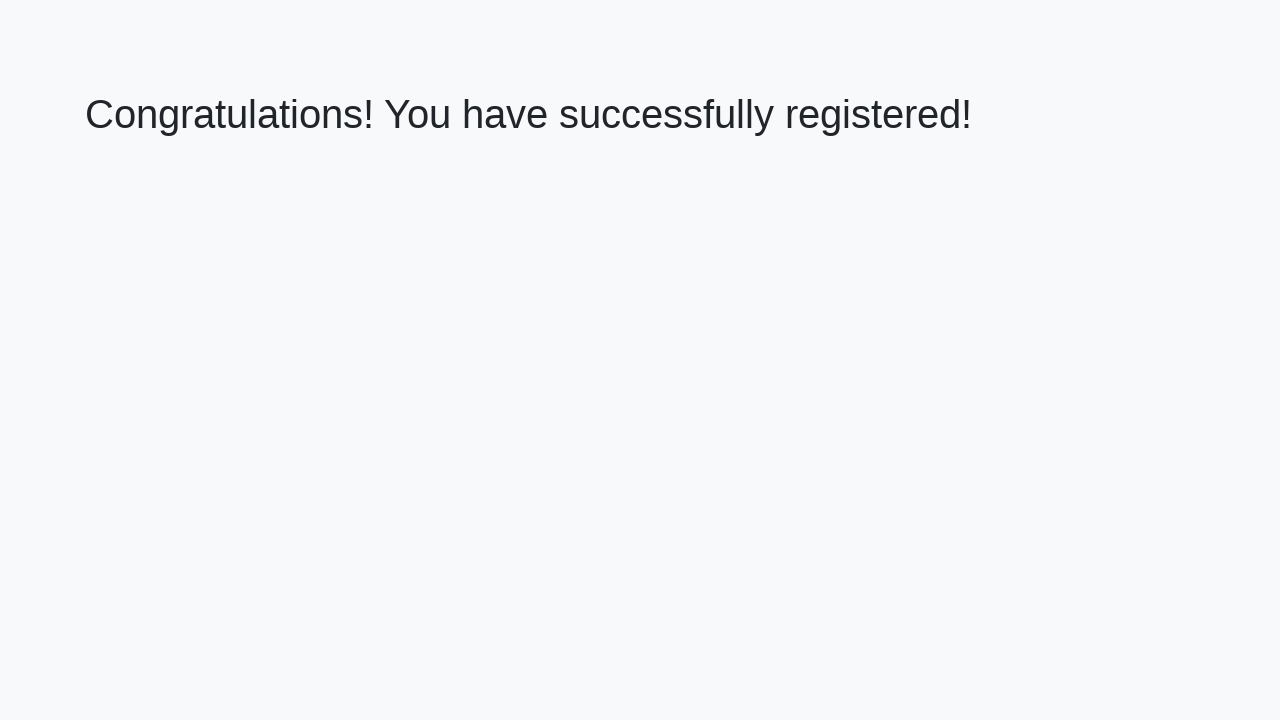

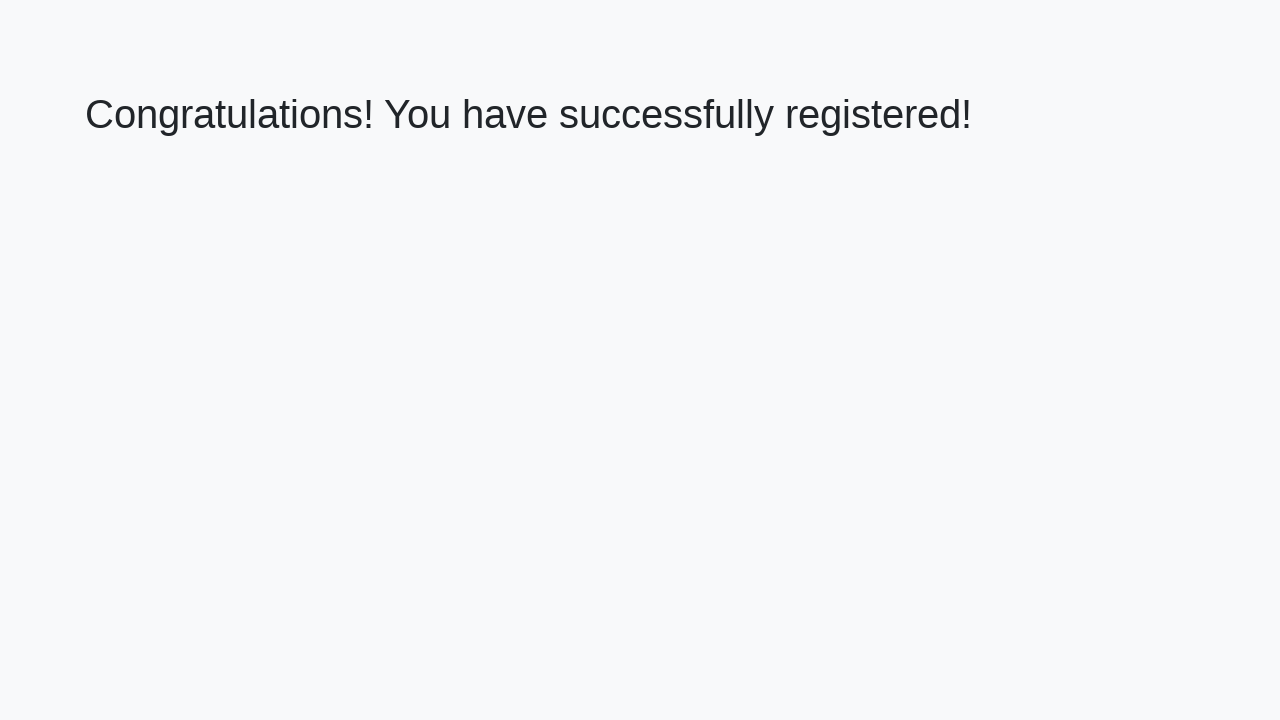